Tests the jQuery UI datepicker widget by interacting with it inside an iframe - fills a custom date and clicks on the datepicker to select today's date.

Starting URL: https://jqueryui.com/datepicker/

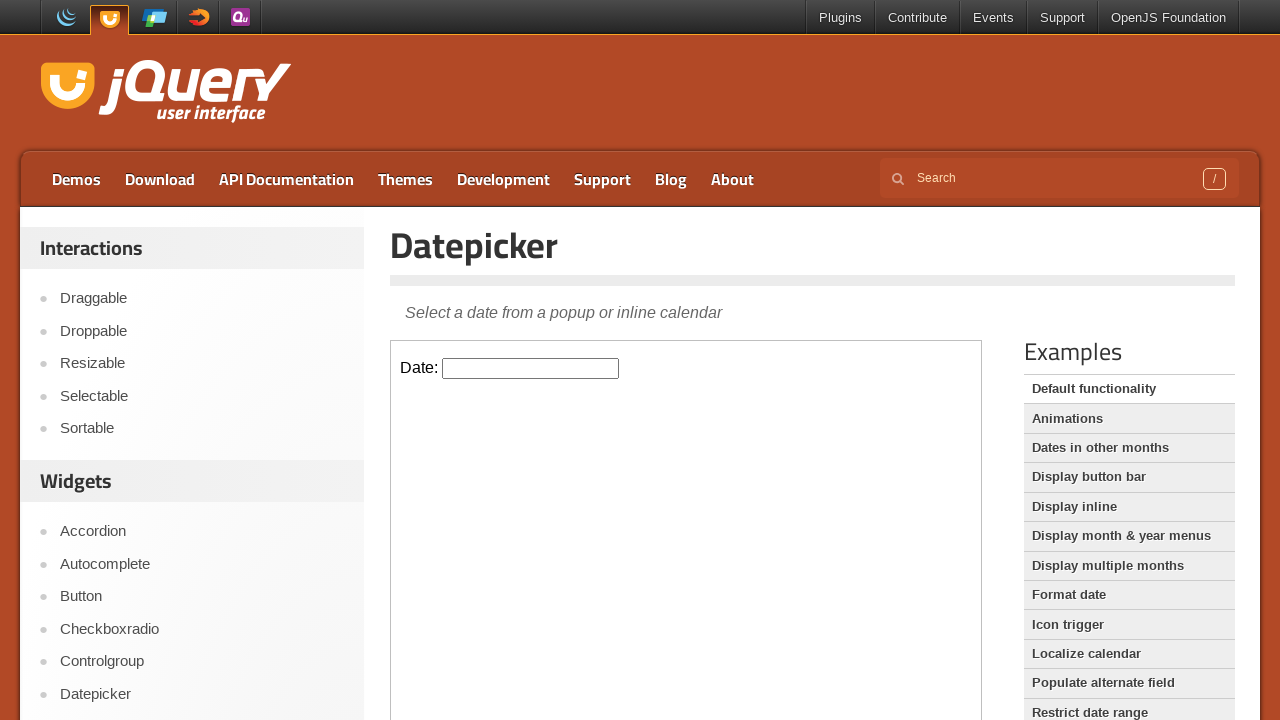

Located the demo iframe containing the datepicker
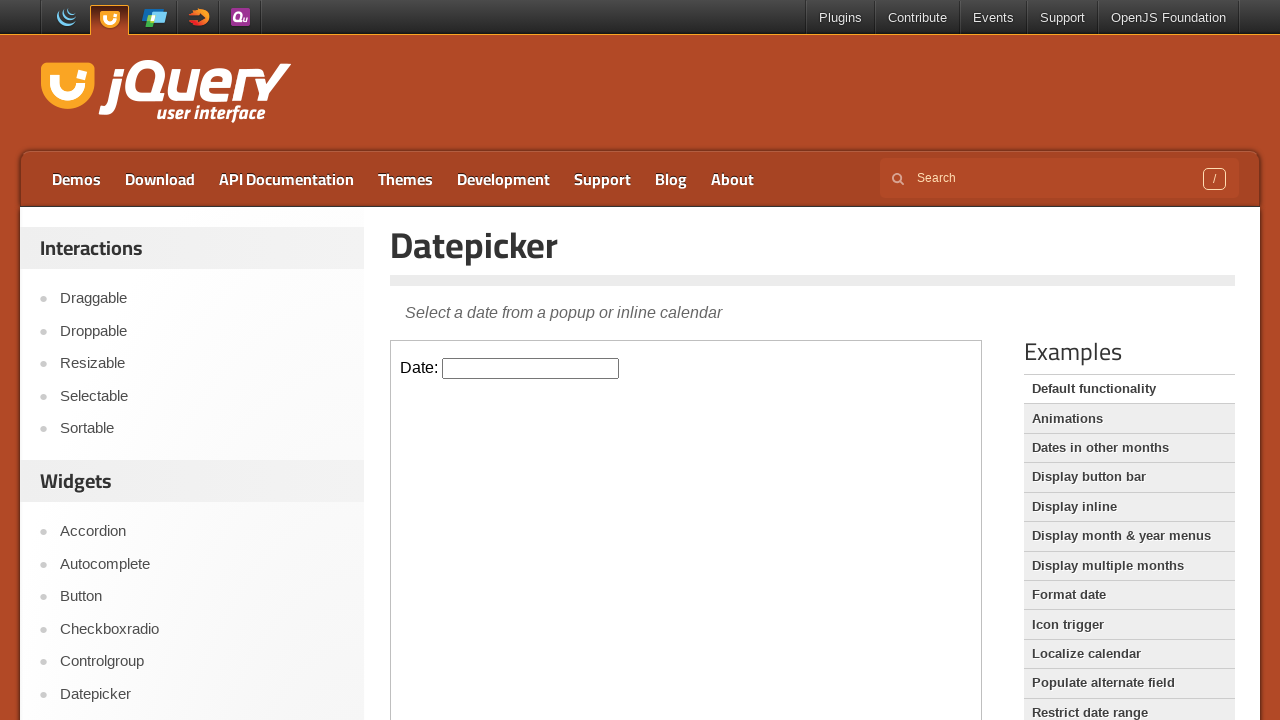

Clicked on the datepicker input to open the calendar at (531, 368) on .demo-frame >> internal:control=enter-frame >> .hasDatepicker
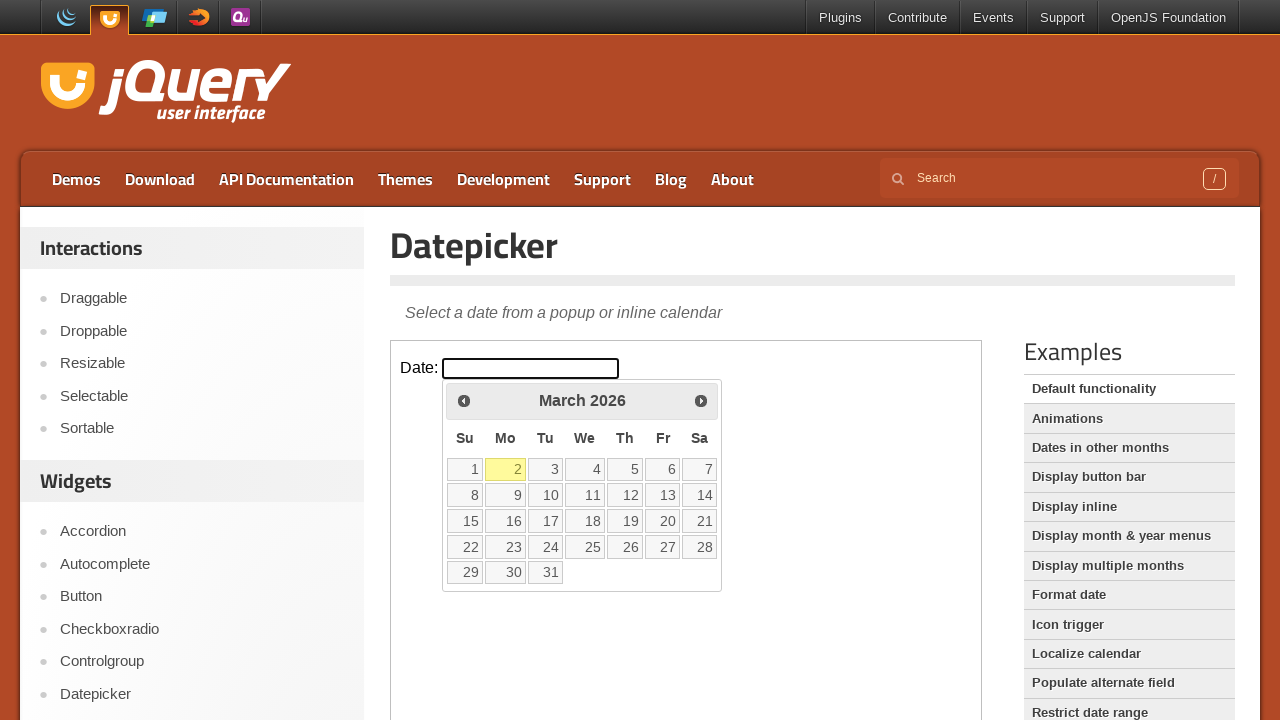

Datepicker calendar widget appeared
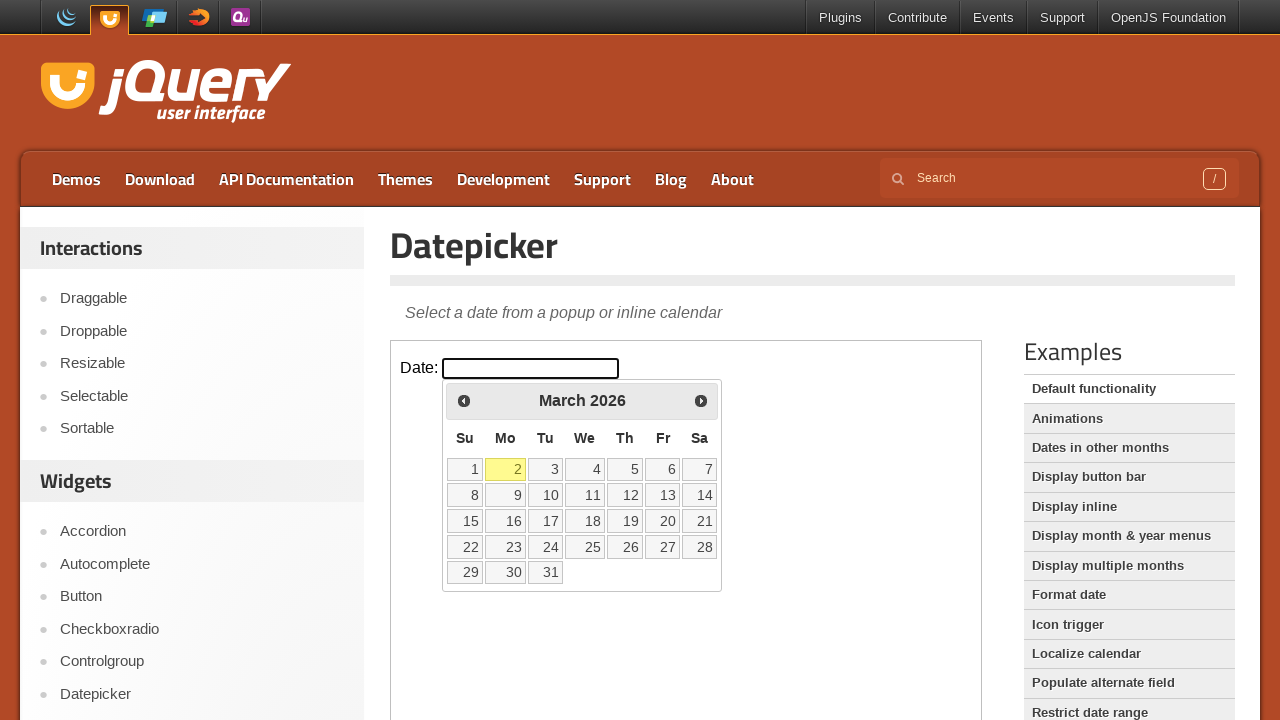

Clicked on today's date in the datepicker at (506, 469) on .demo-frame >> internal:control=enter-frame >> .ui-datepicker-today
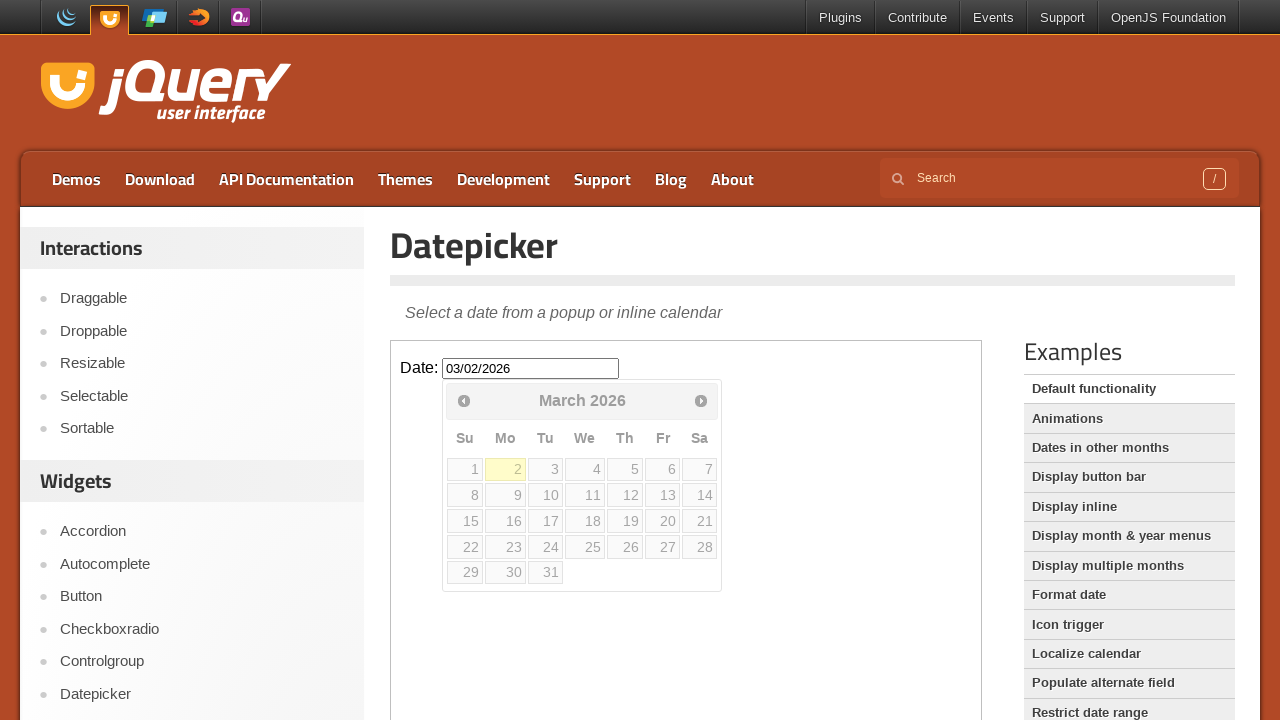

Verified that the datepicker input is ready with selected date
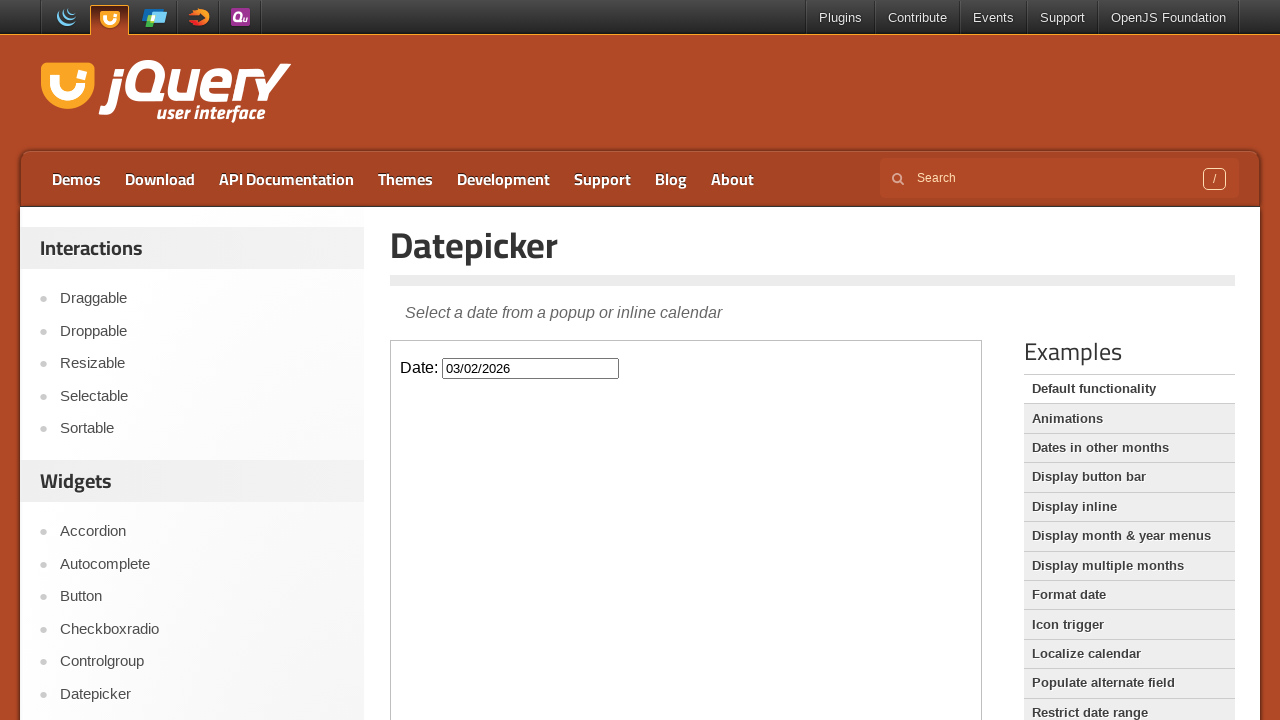

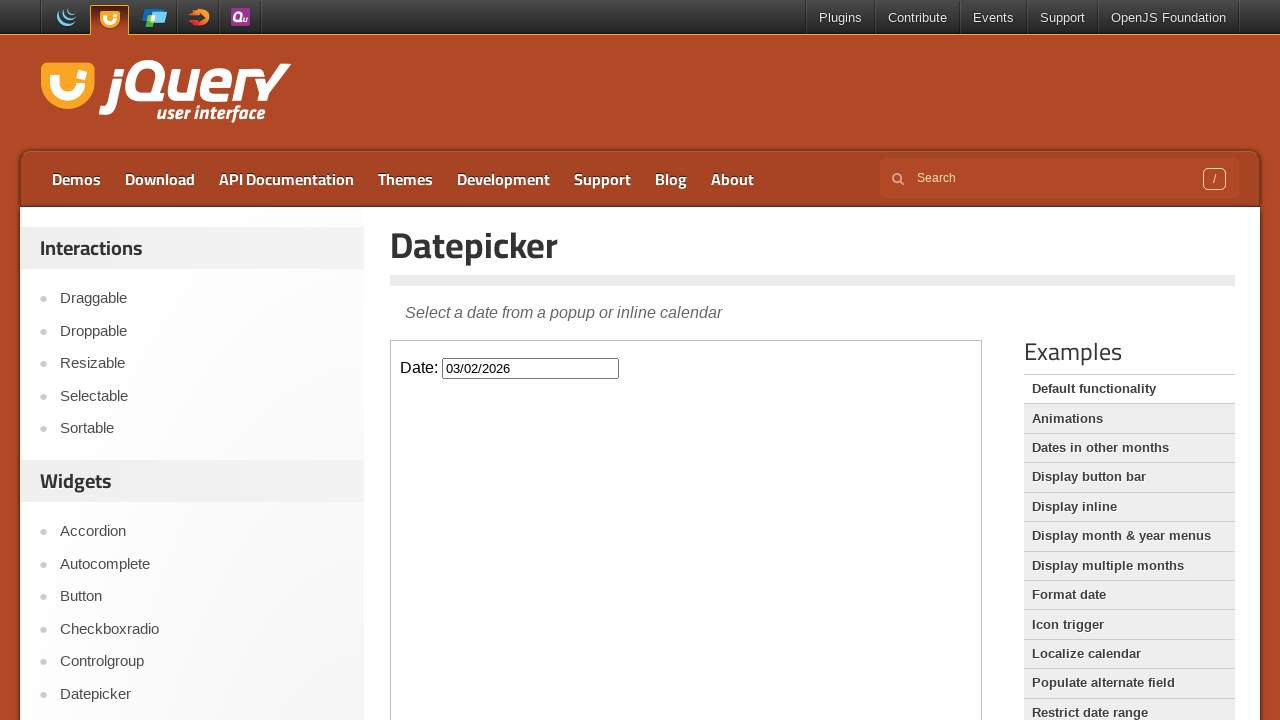